Tests clicking a button with a dynamic ID on the UI Test Automation Playground to verify interaction with elements that have changing identifiers

Starting URL: http://uitestingplayground.com/dynamicid

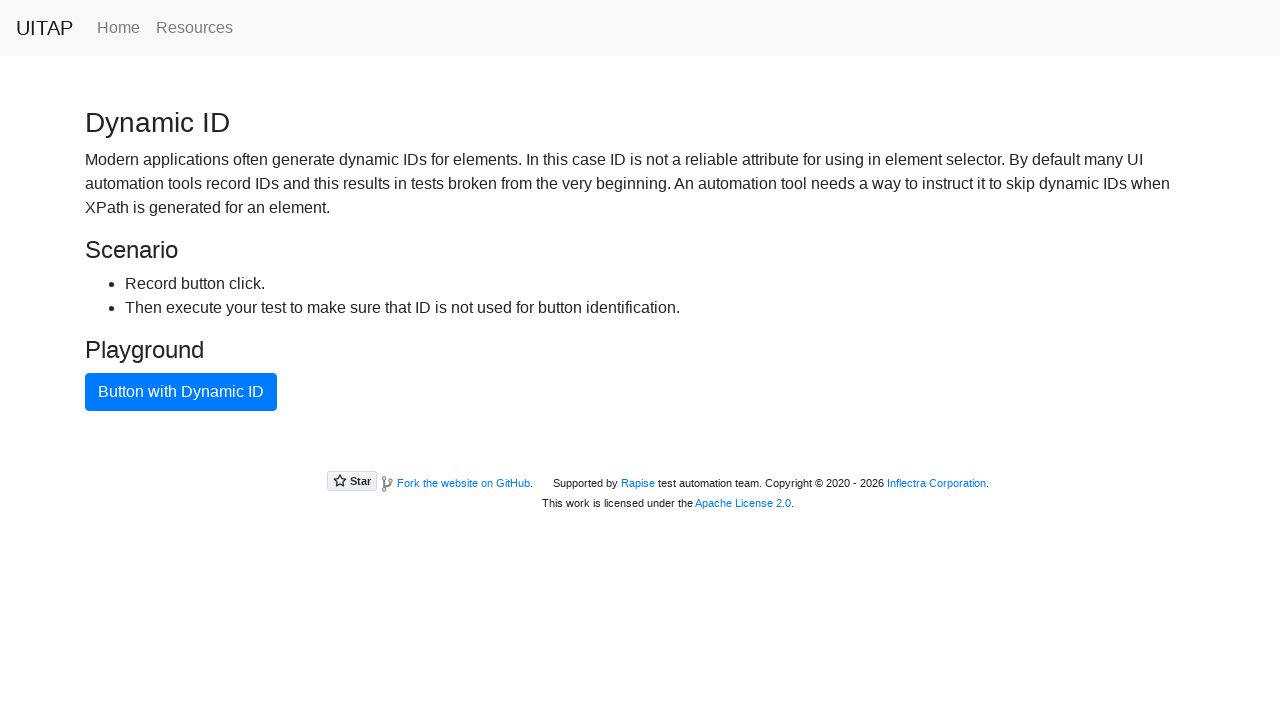

Clicked the blue button with dynamic ID using CSS class selector at (181, 392) on .btn.btn-primary
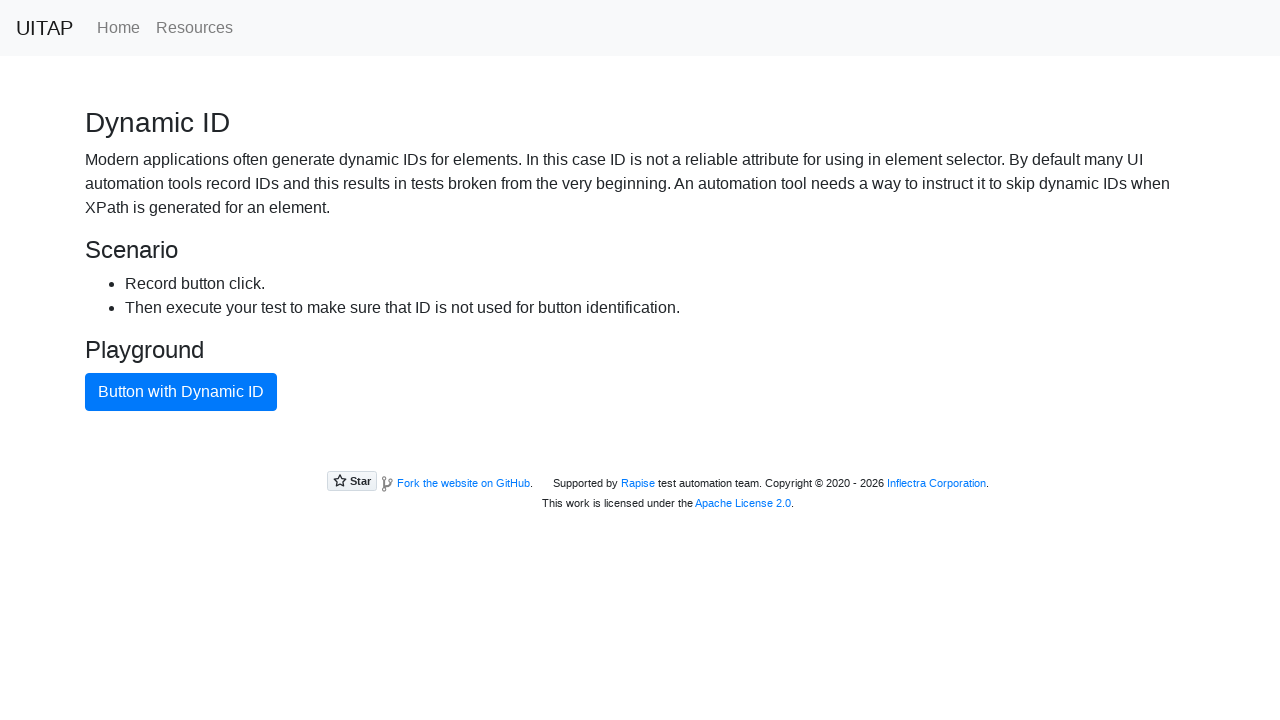

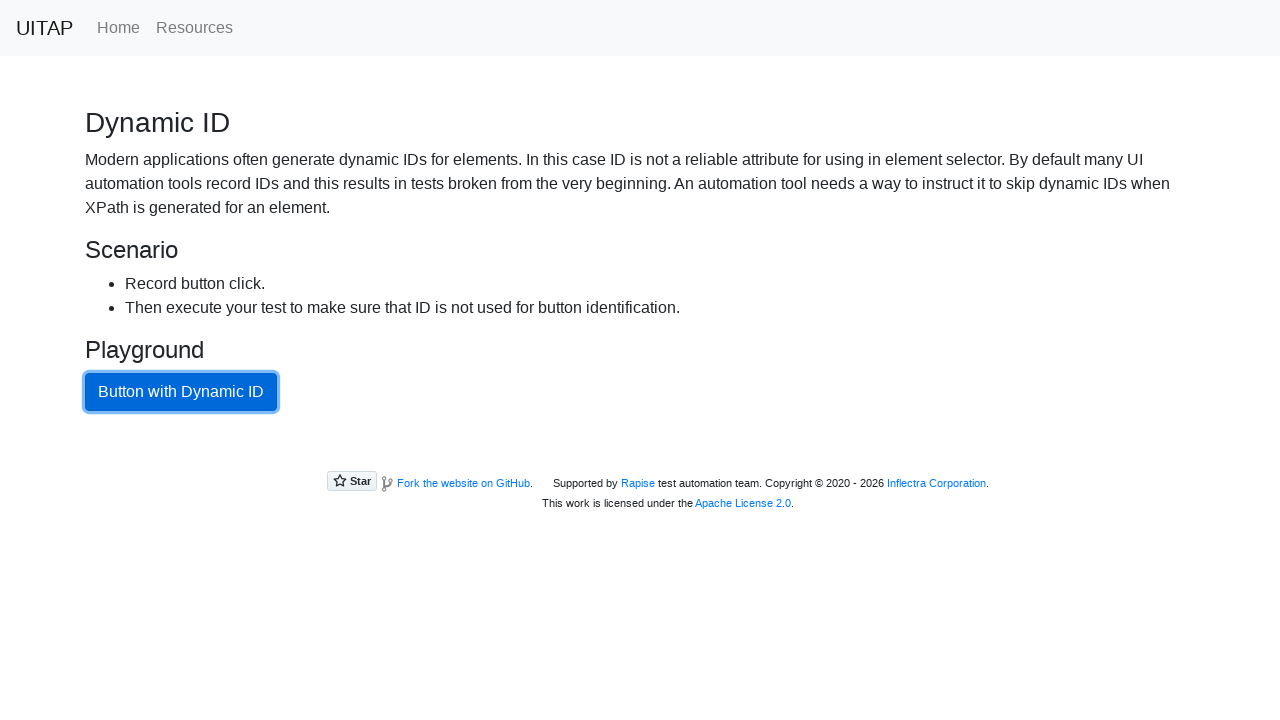